Tests interaction with a dynamically appearing button that becomes visible after a delay on the page

Starting URL: https://demoqa.com/dynamic-properties

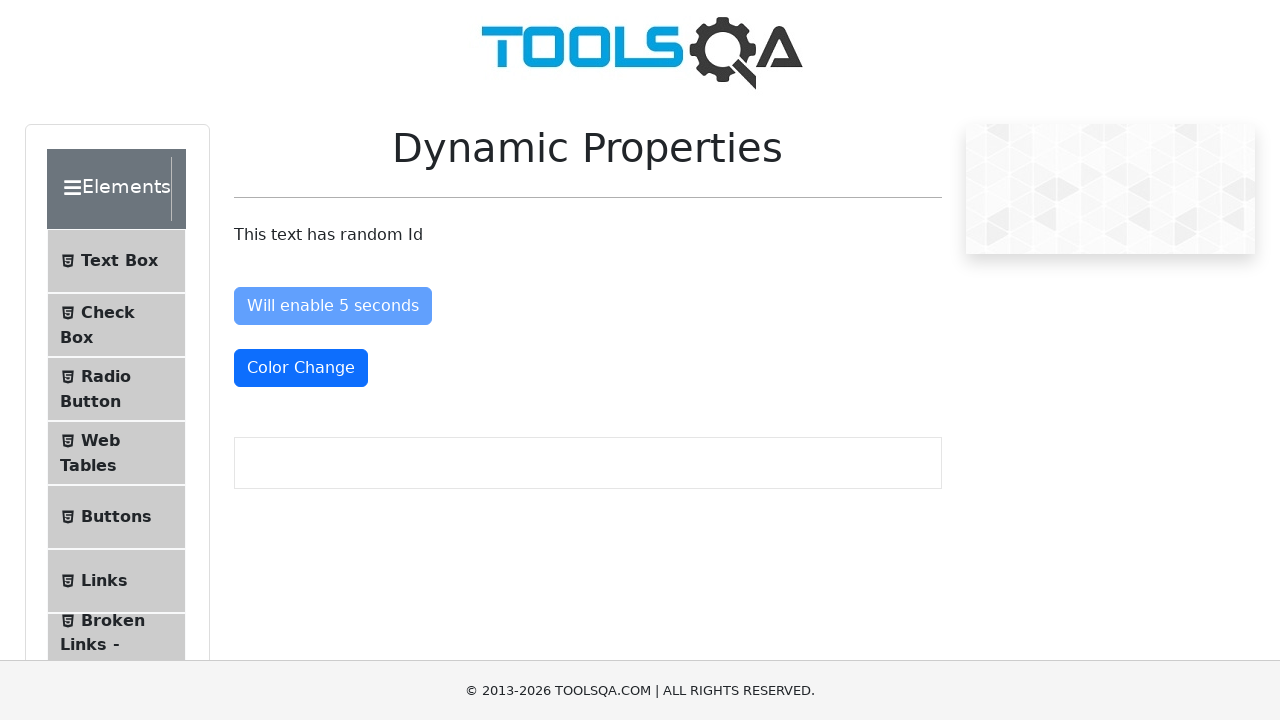

Waited for dynamically appearing button to become visible after delay
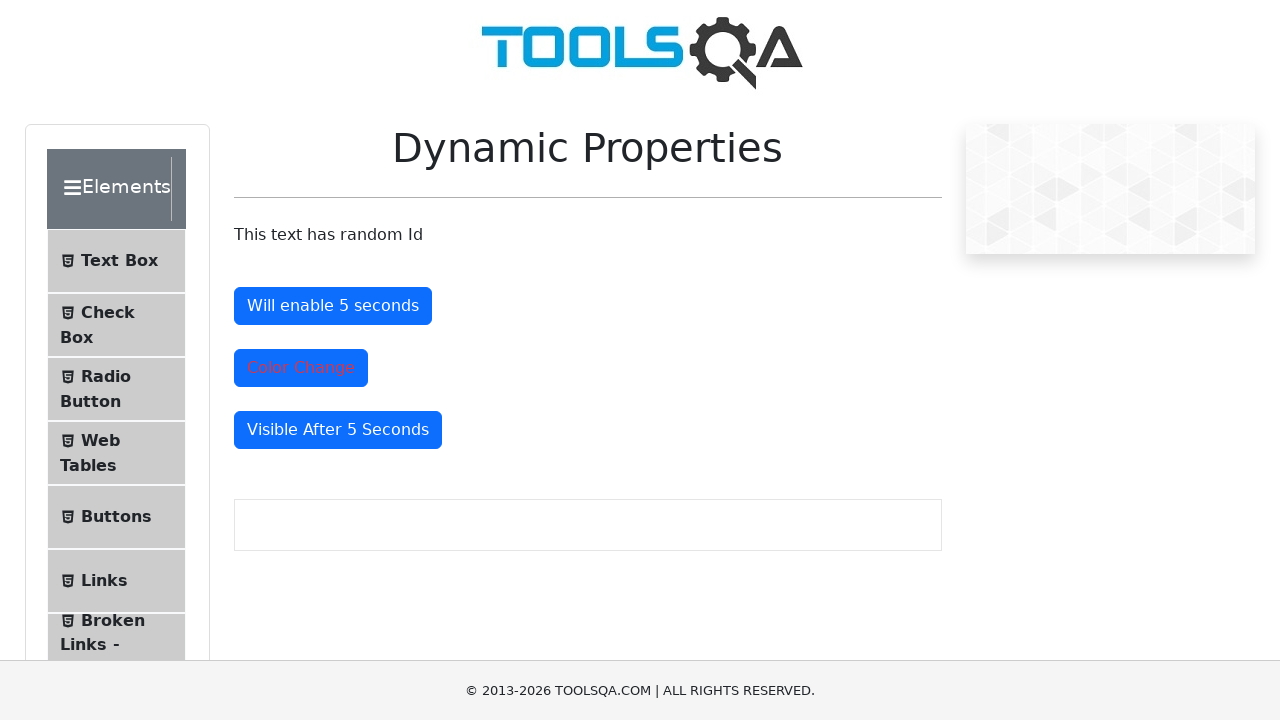

Clicked the dynamically appearing button at (338, 430) on button#visibleAfter
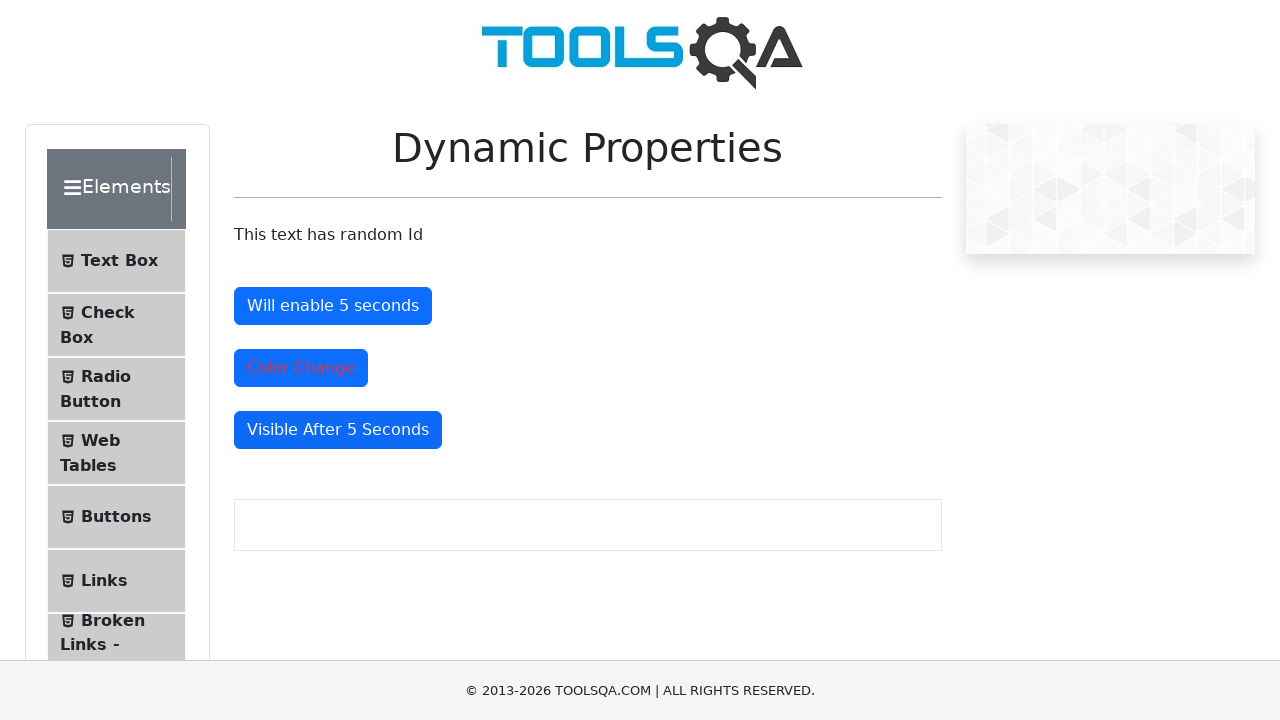

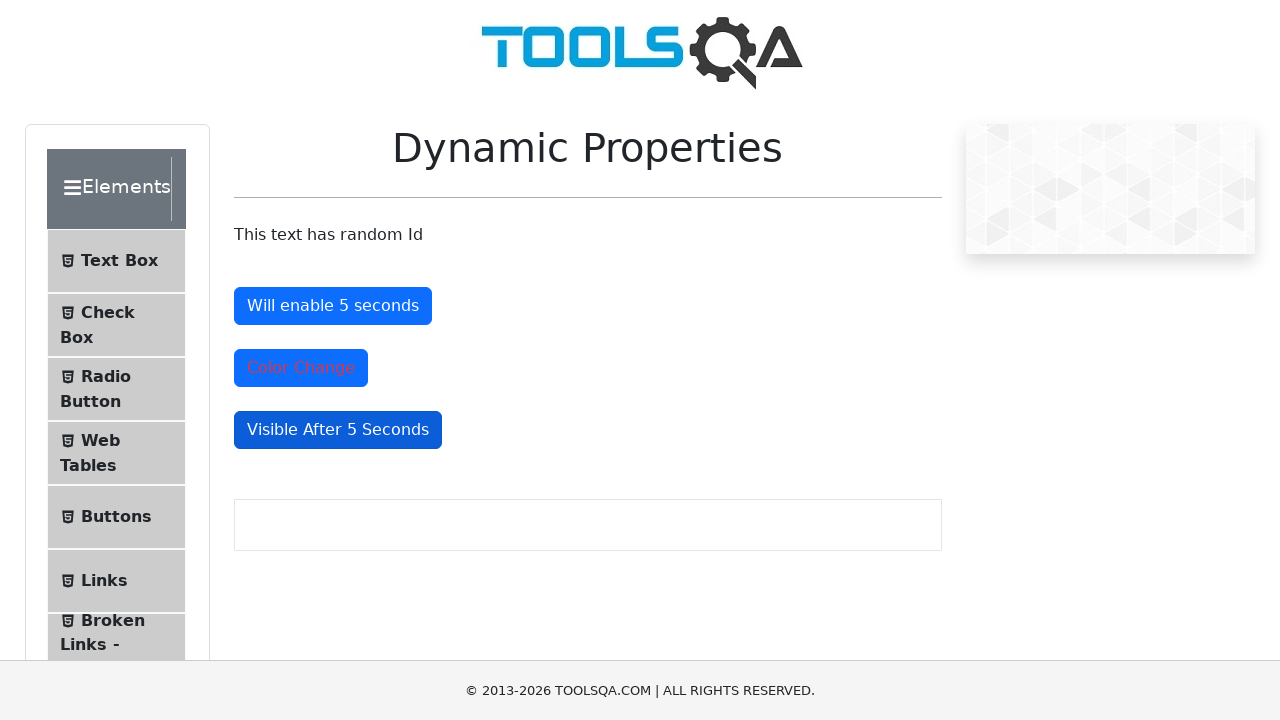